Tests contact form by entering only a phone number and verifying the response

Starting URL: https://lm.skillbox.cc/qa_tester/module02/homework1/

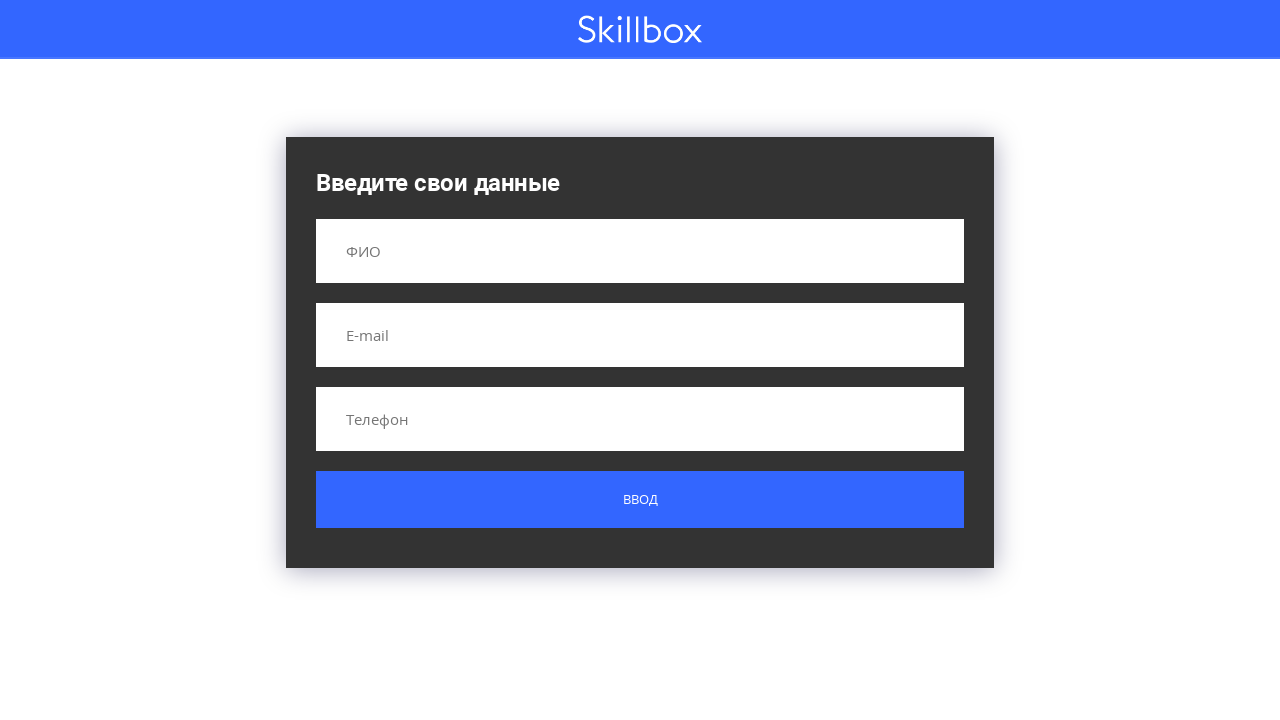

Filled phone field with '89371615325' on input[name='phone']
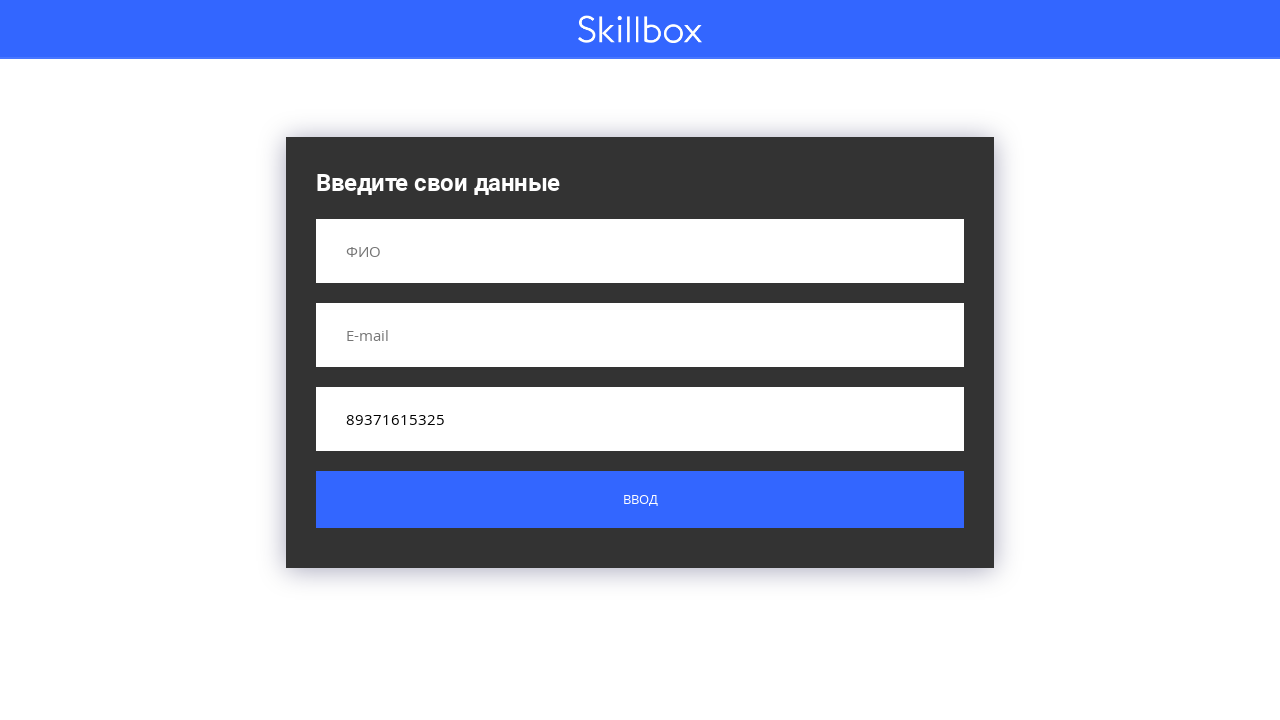

Clicked submit button at (640, 500) on .button
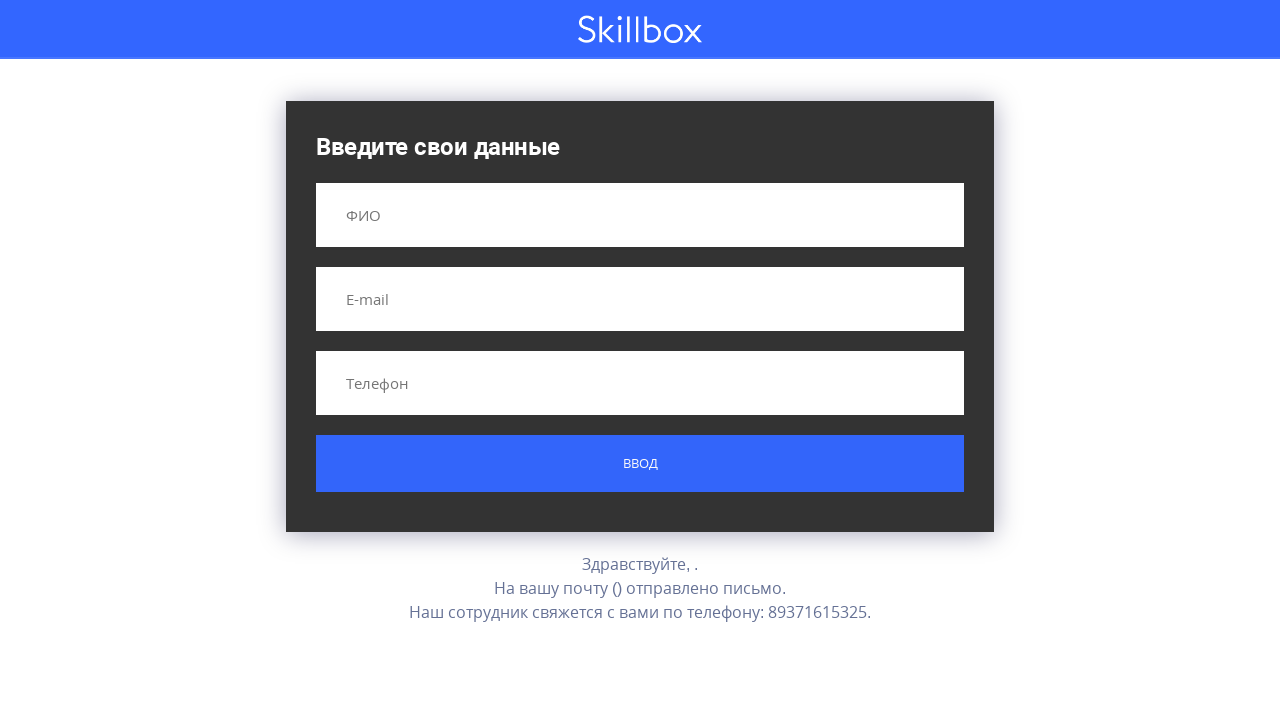

Response result loaded and displayed
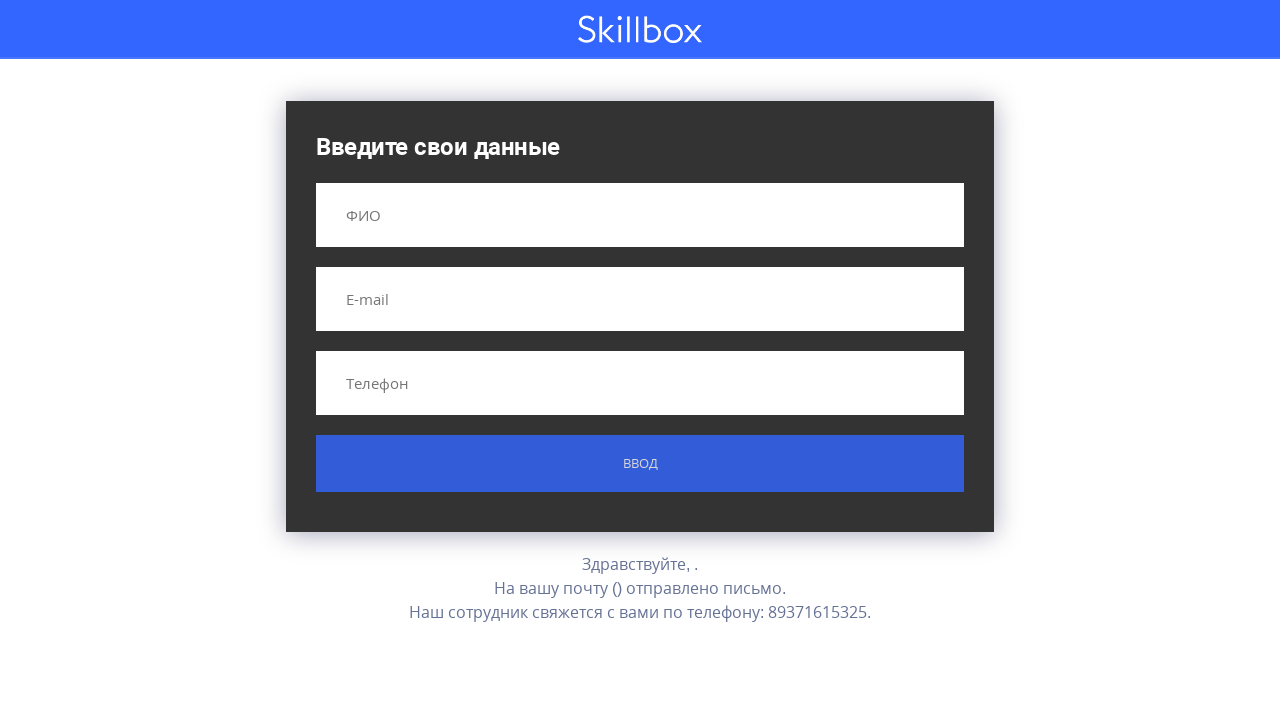

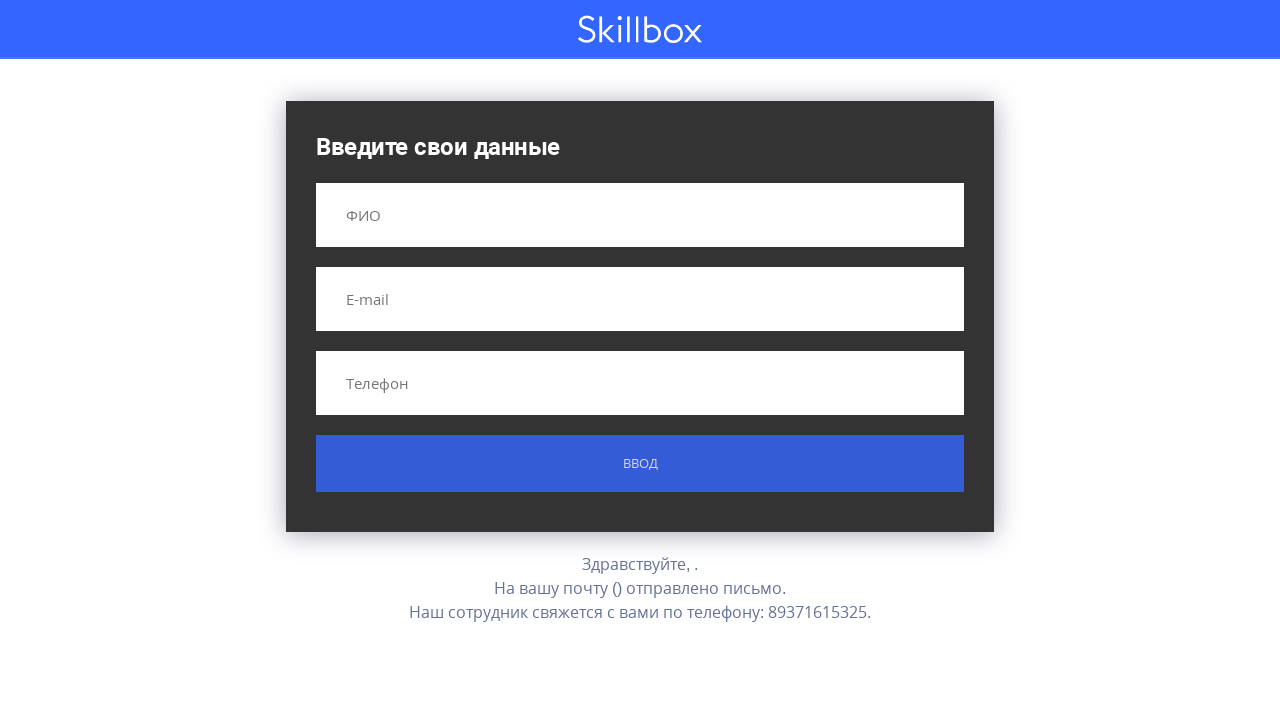